Tests checkbox functionality by selecting and unselecting checkboxes, verifying their state, and counting the total number of checkboxes on the page

Starting URL: https://rahulshettyacademy.com/AutomationPractice/

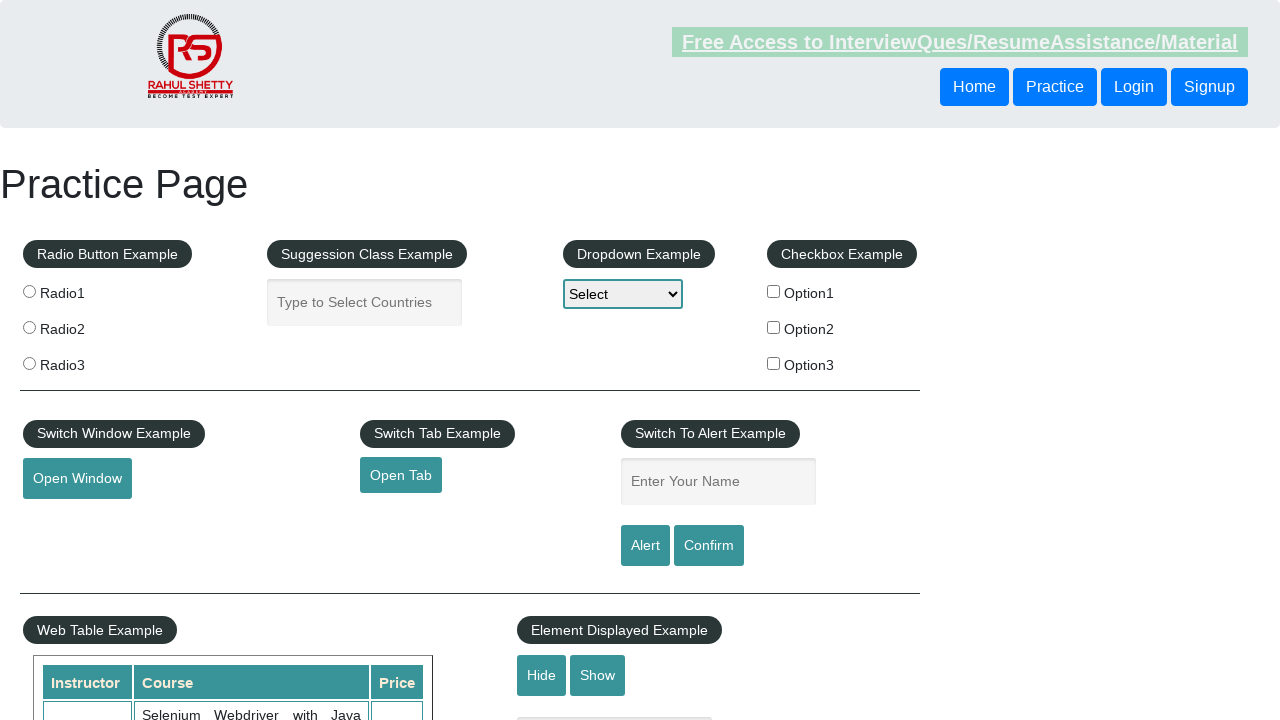

Located first checkbox element with ID checkBoxOption1
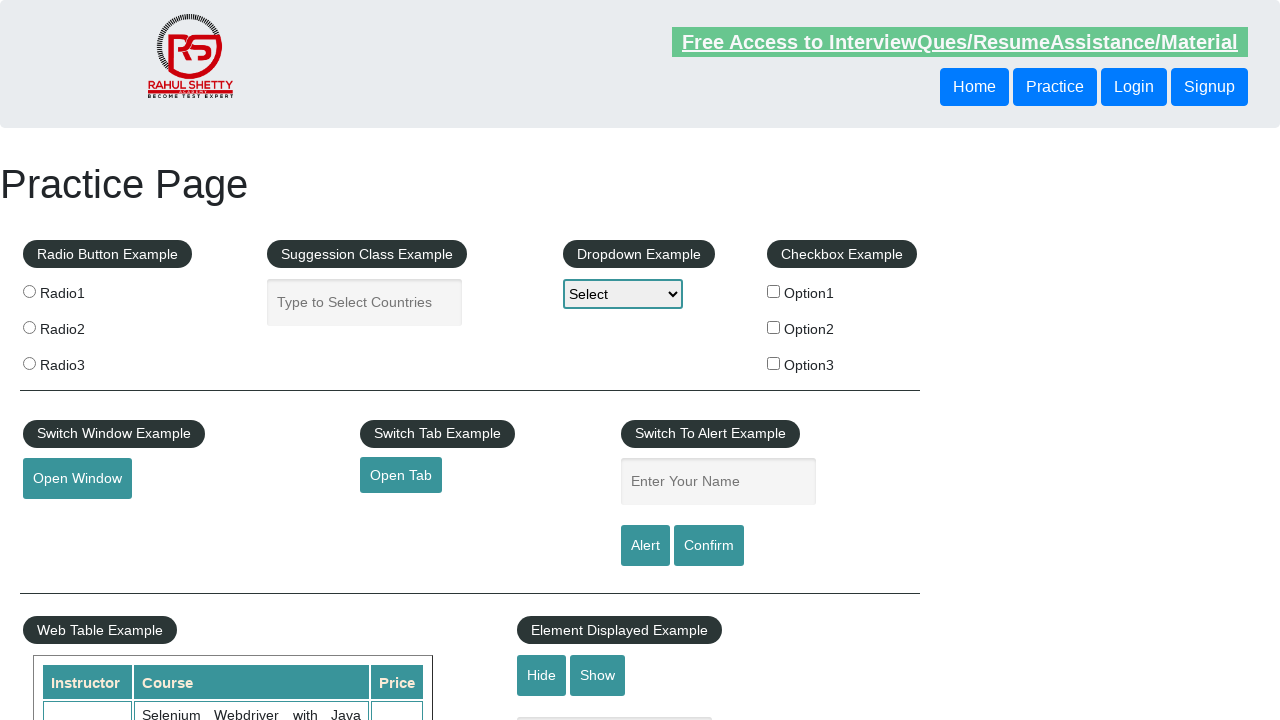

Verified initial checkbox state: False
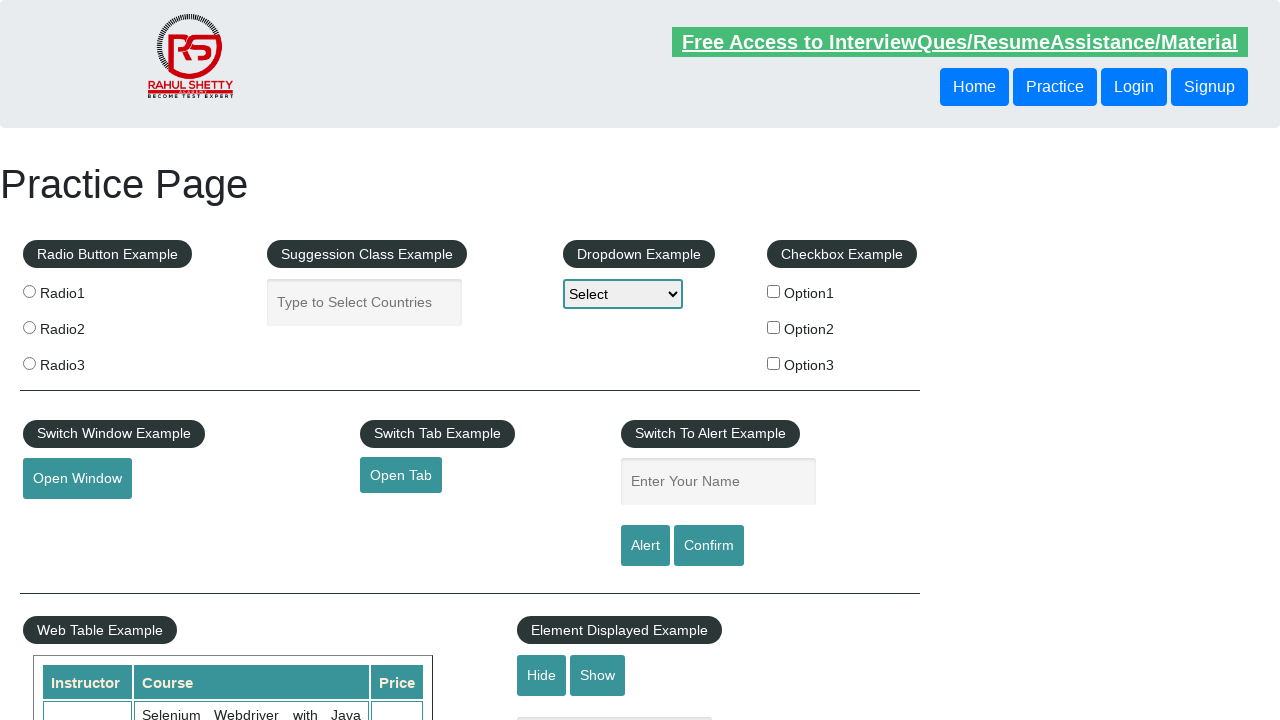

Clicked checkbox to select it at (774, 291) on input#checkBoxOption1
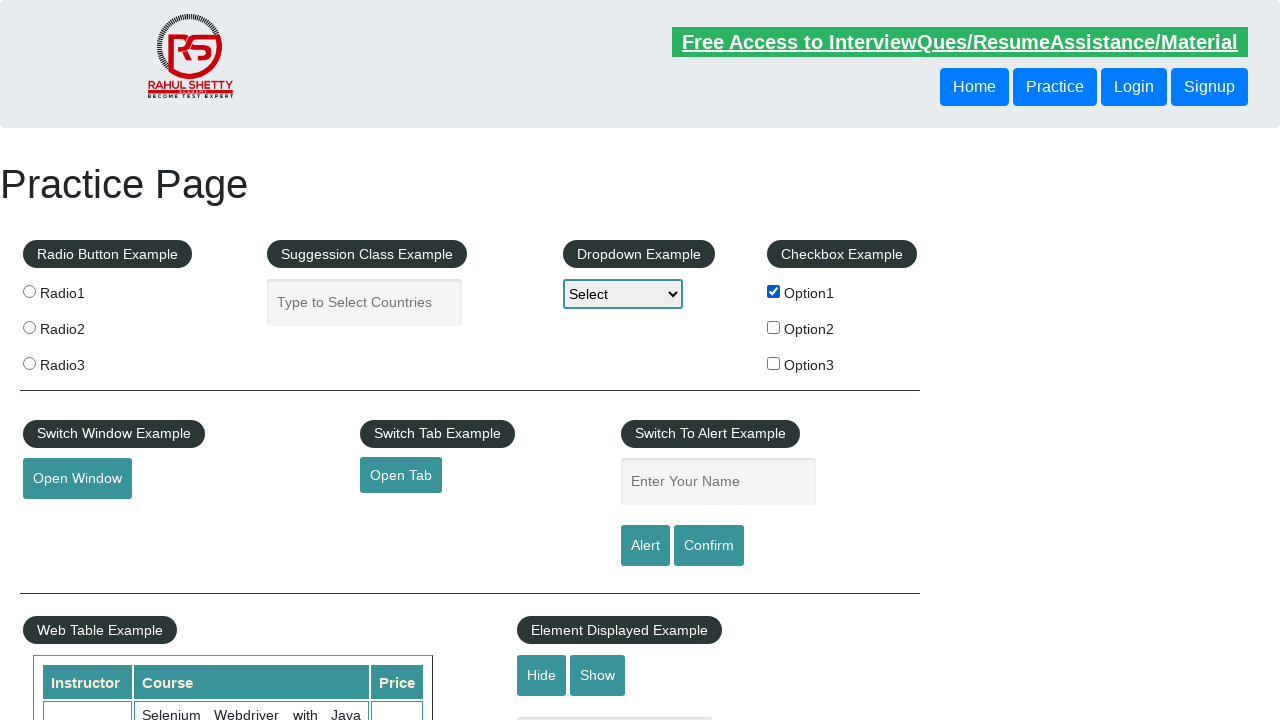

Verified checkbox is now checked: True
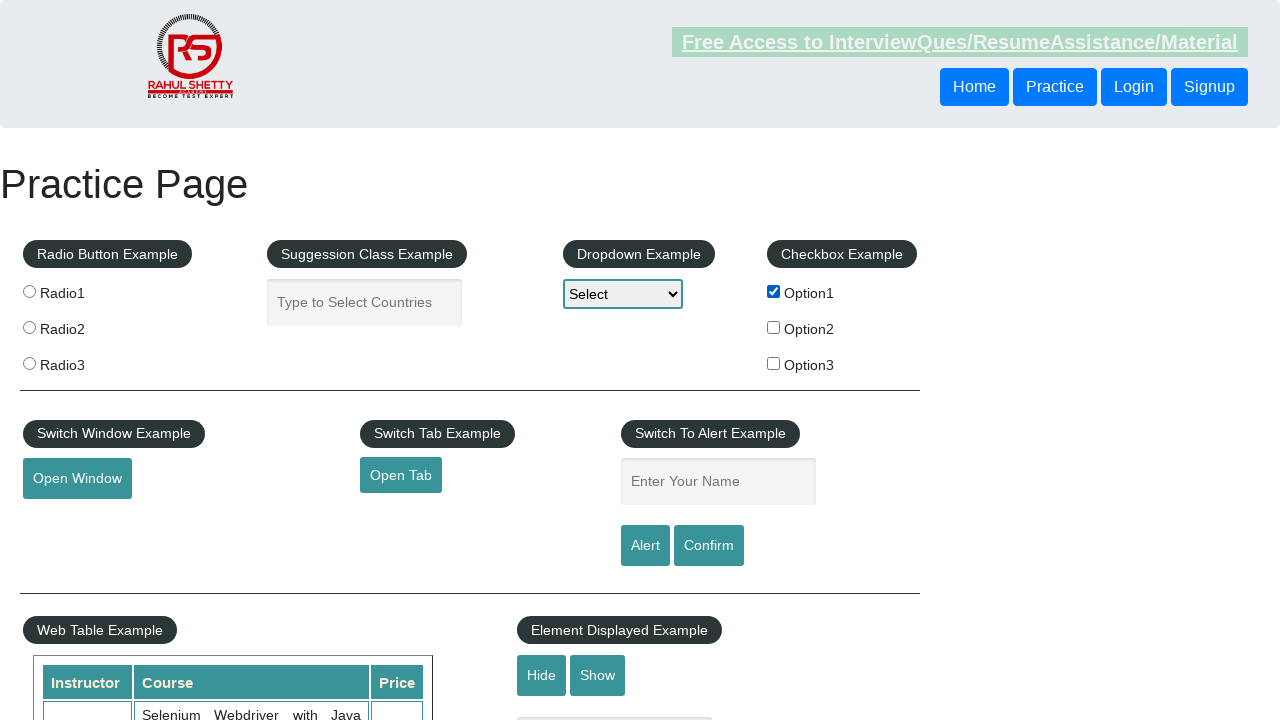

Clicked checkbox to unselect it at (774, 291) on input#checkBoxOption1
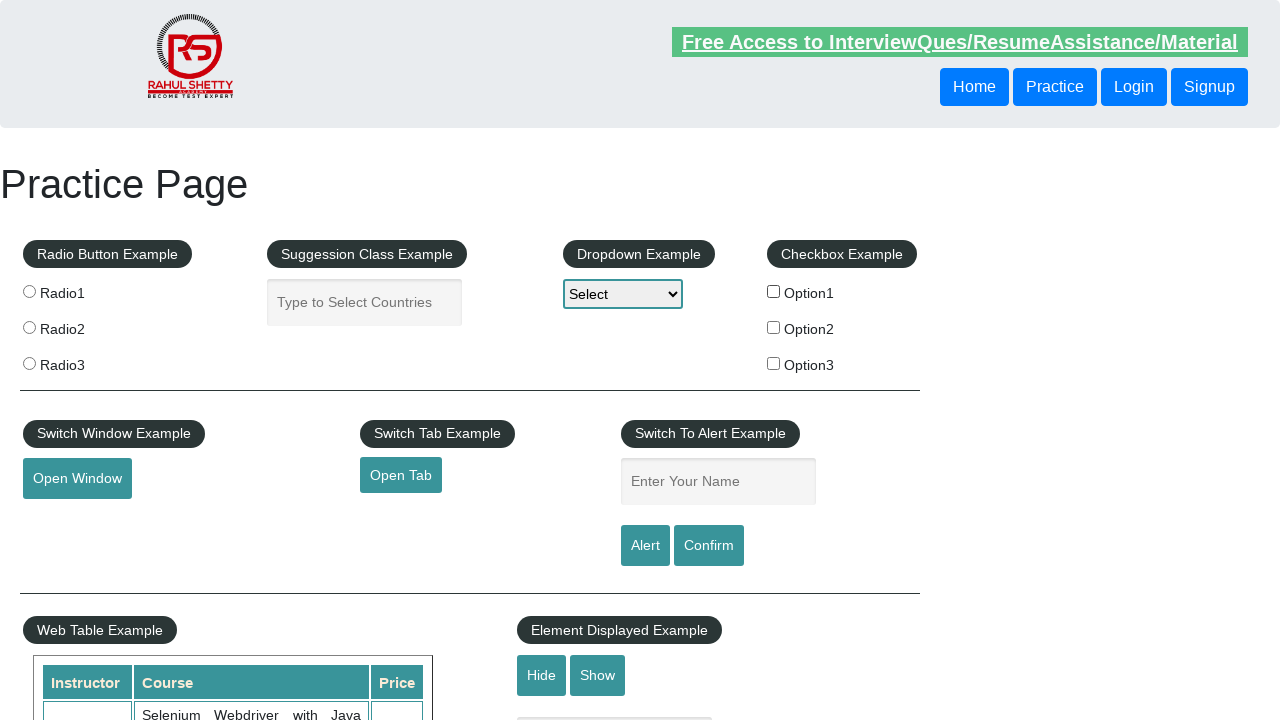

Verified checkbox is now unchecked: False
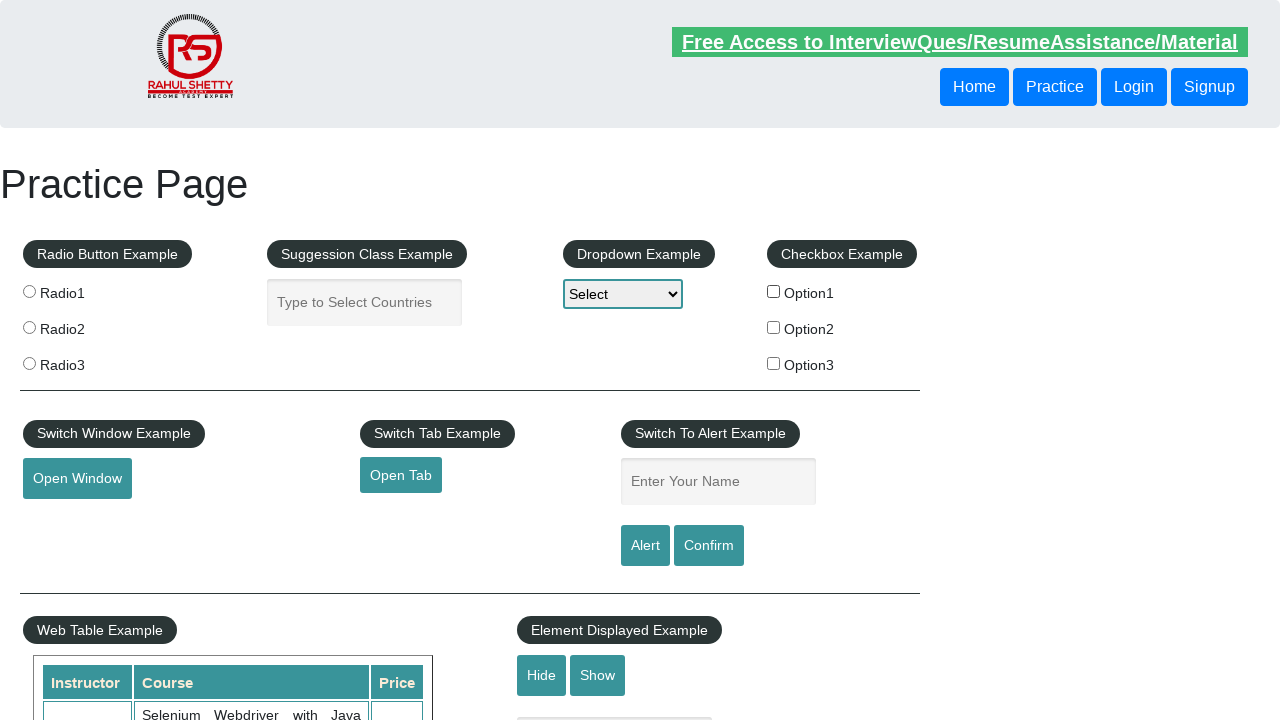

Located all checkboxes in checkbox-example section
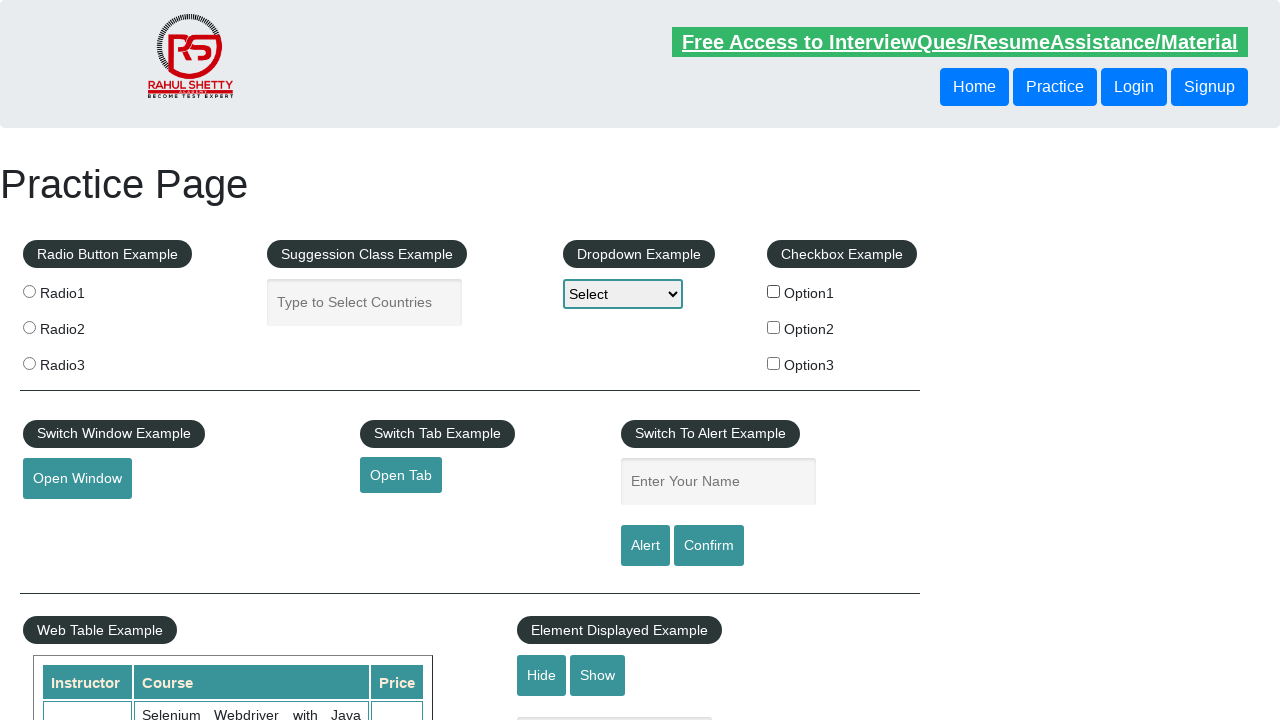

Counted total checkboxes on page: 3
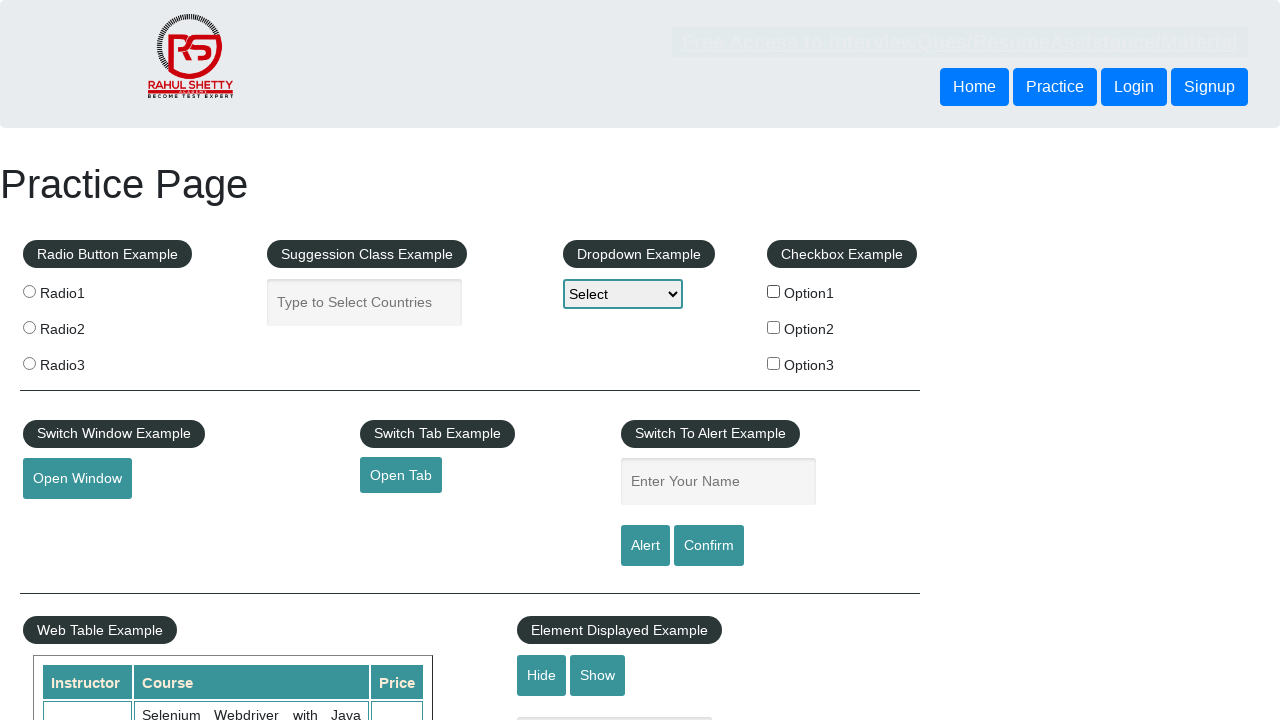

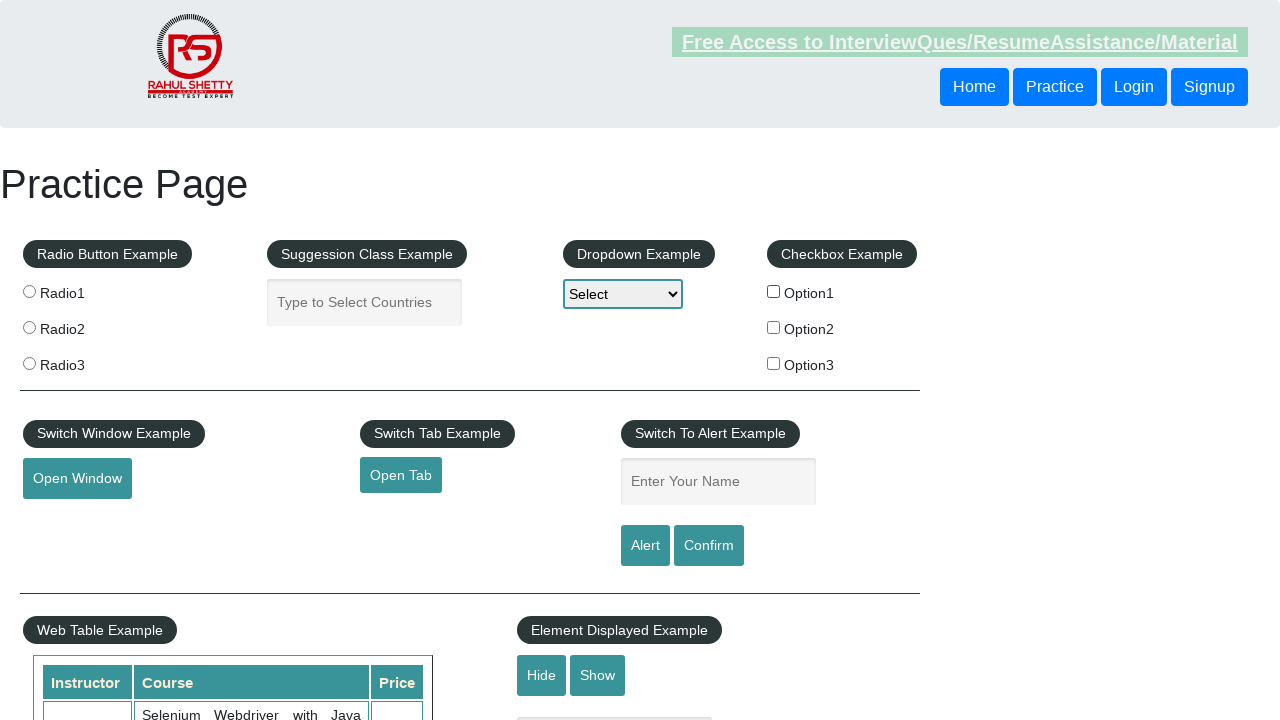